Clicks on the About navigation element in the header menu

Starting URL: https://softuni.bg

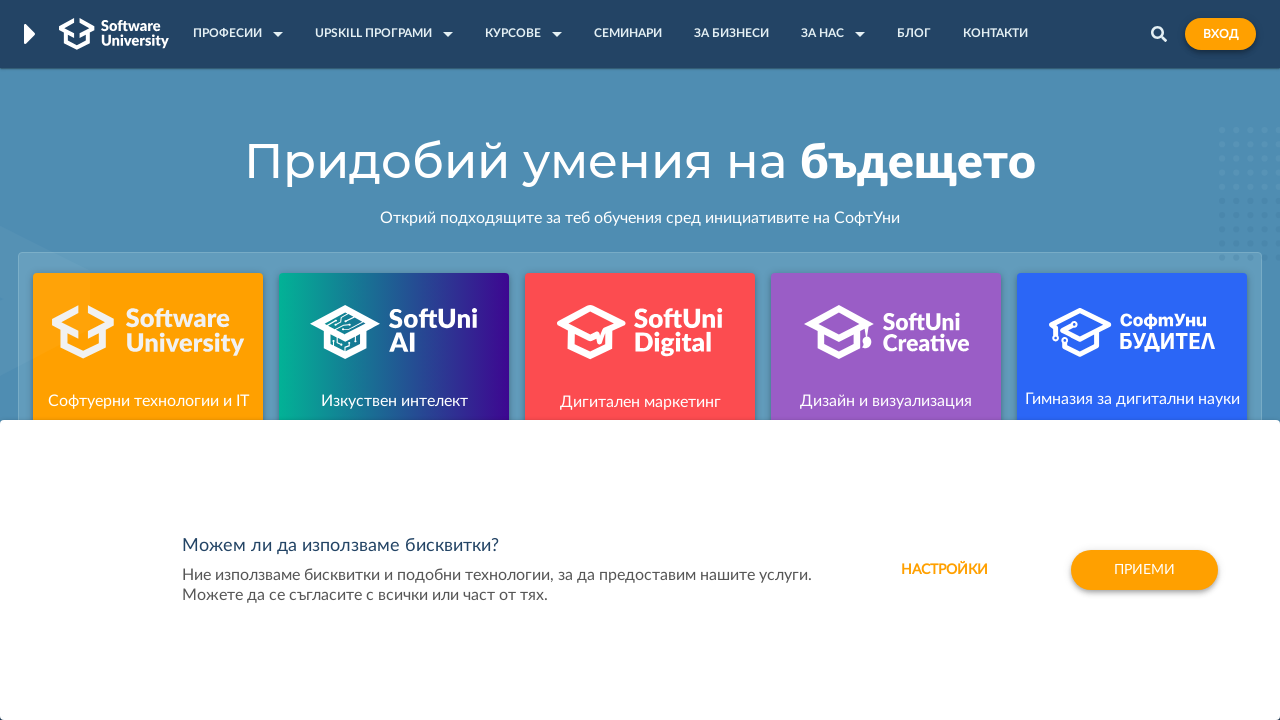

Clicked on the About navigation element in the header menu at (374, 33) on #nav-items-list > ul > li.page-header-items-list-element.dropdown-item.relative-
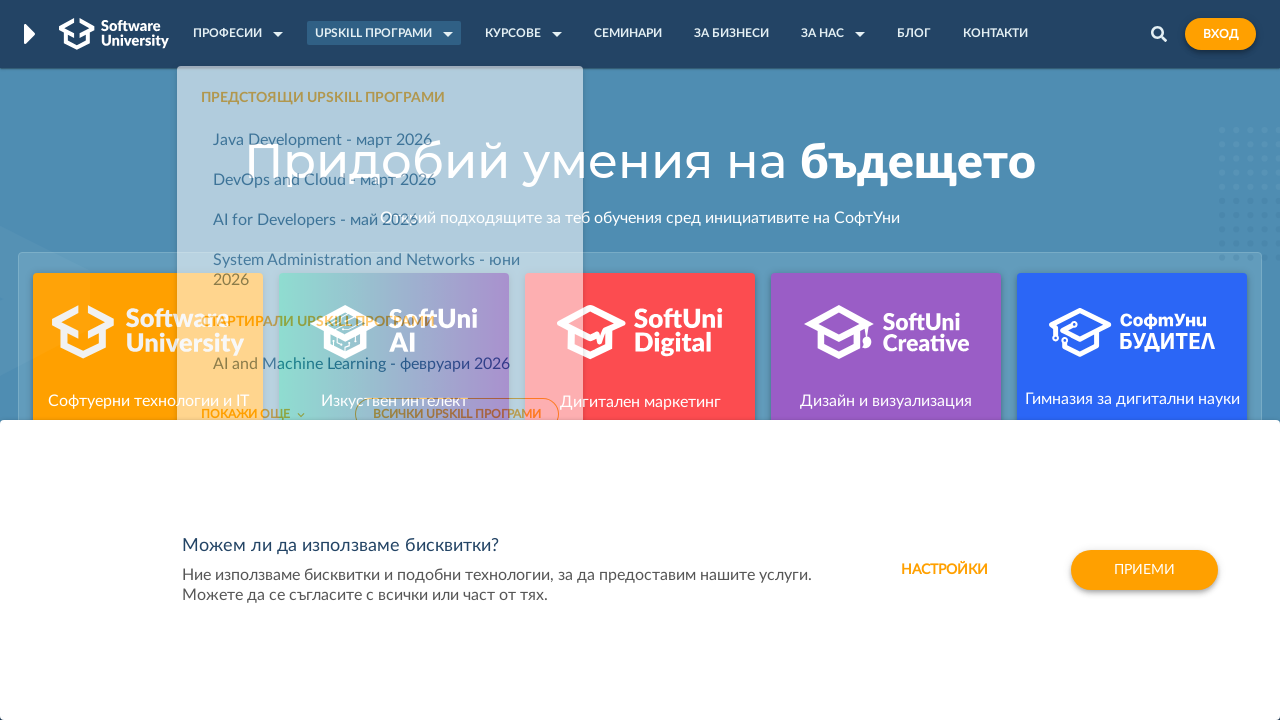

Waited for page to load after navigating to About page
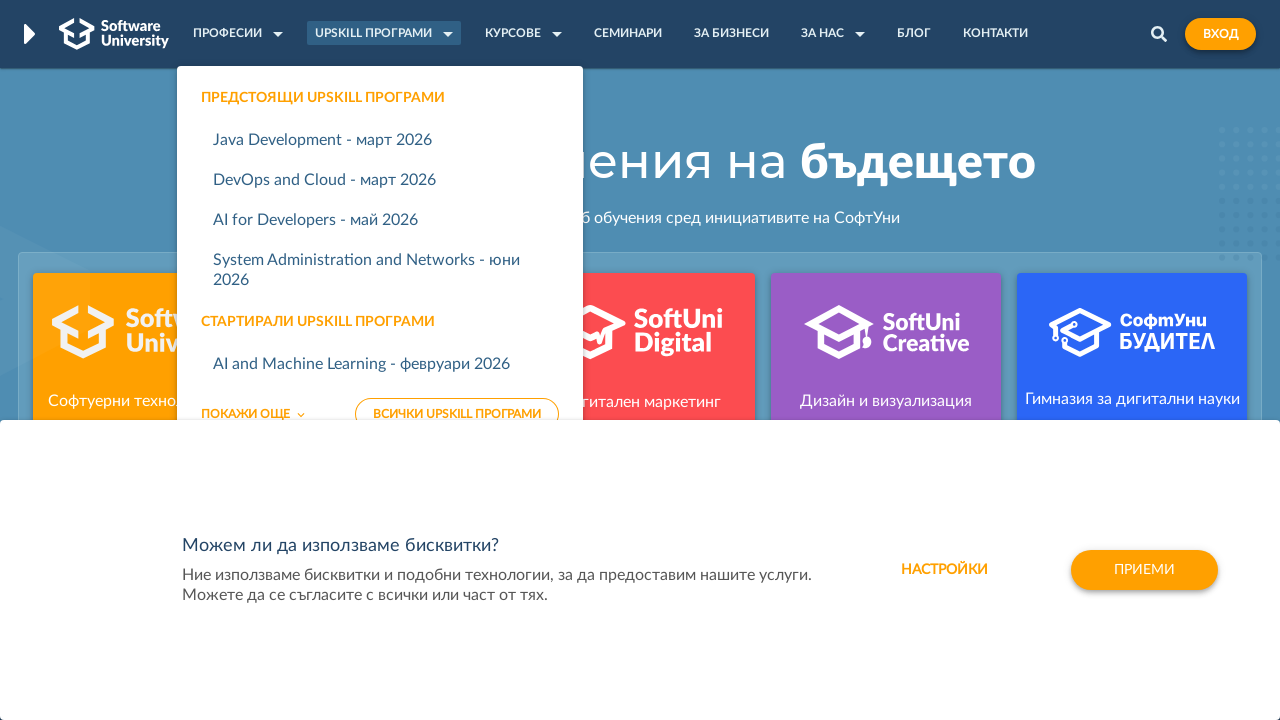

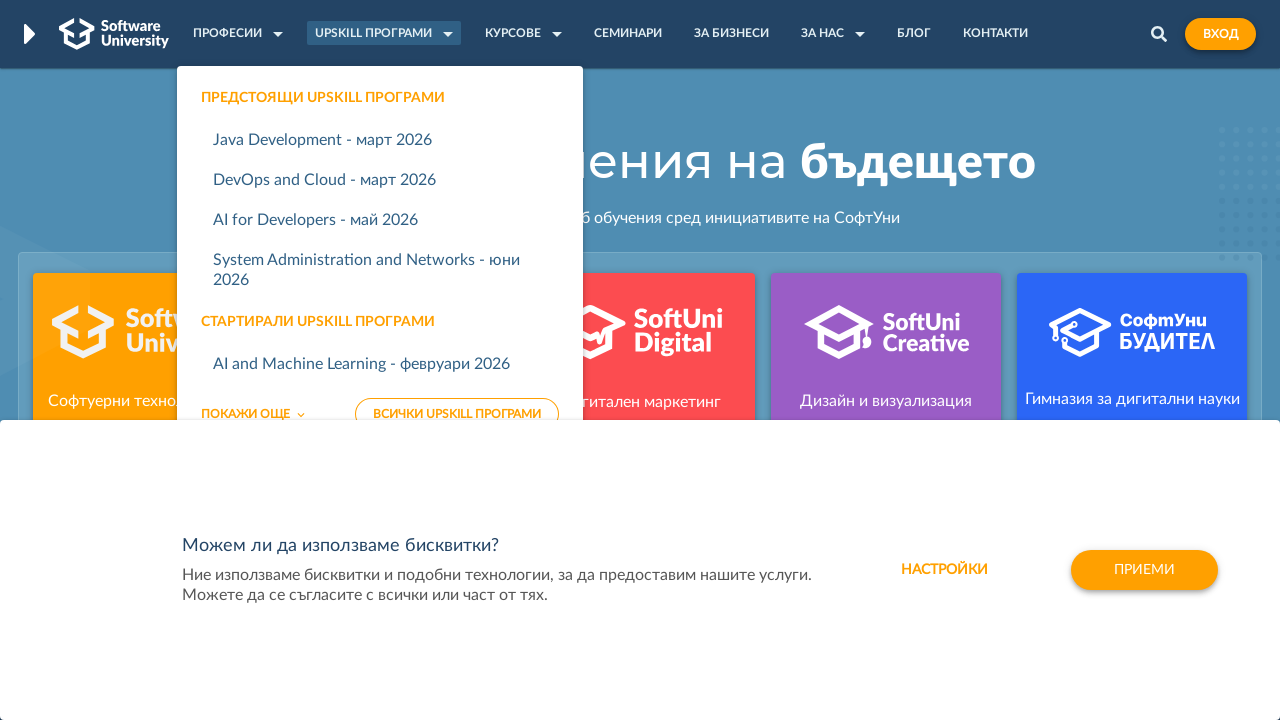